Tests nested frame navigation by clicking through to the Nested Frames page, switching into nested iframes, and verifying the "MIDDLE" text content is accessible.

Starting URL: http://the-internet.herokuapp.com/

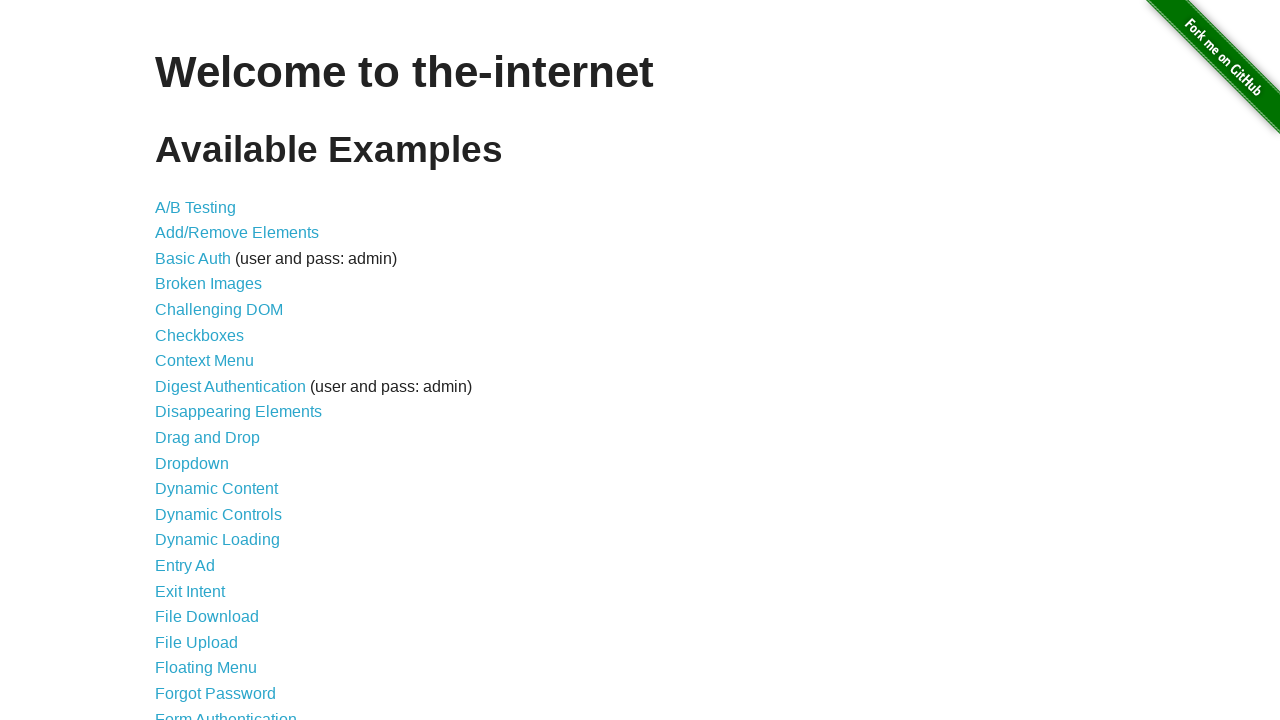

Clicked on 'Frames' link to navigate to frames page at (182, 361) on text=Frames
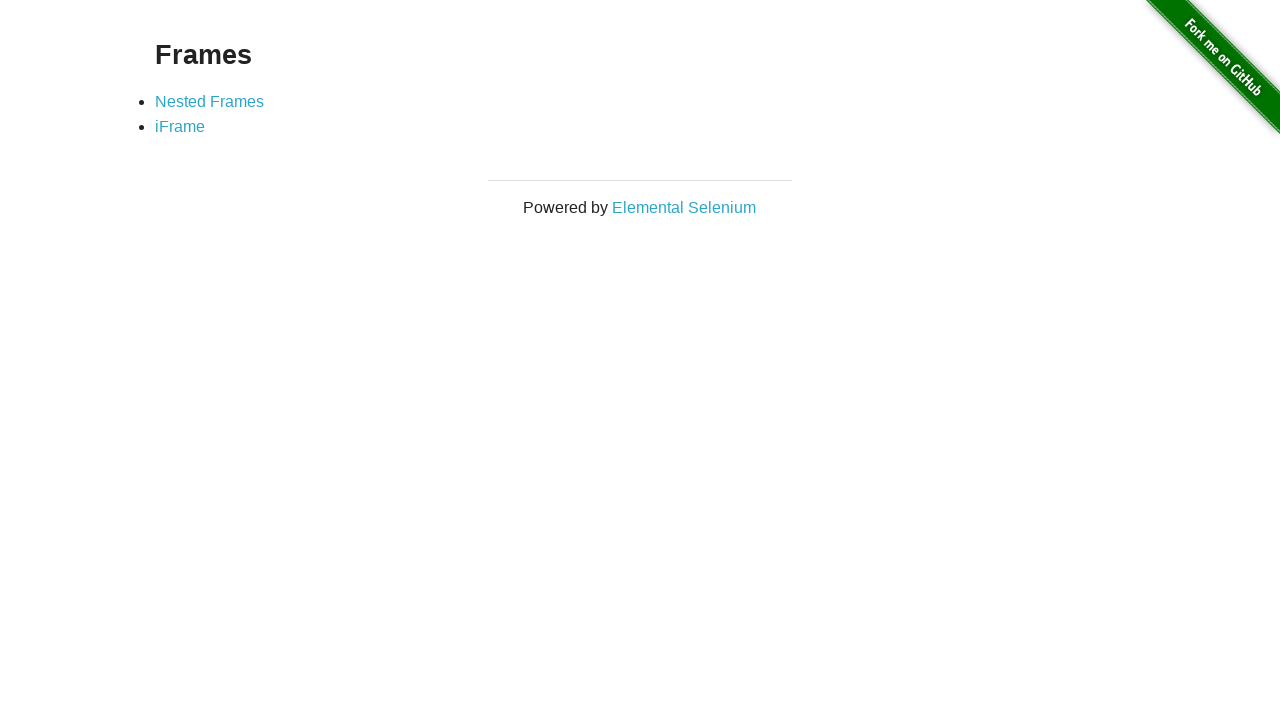

Clicked on 'Nested Frames' link to navigate to nested frames page at (210, 101) on text=Nested Frames
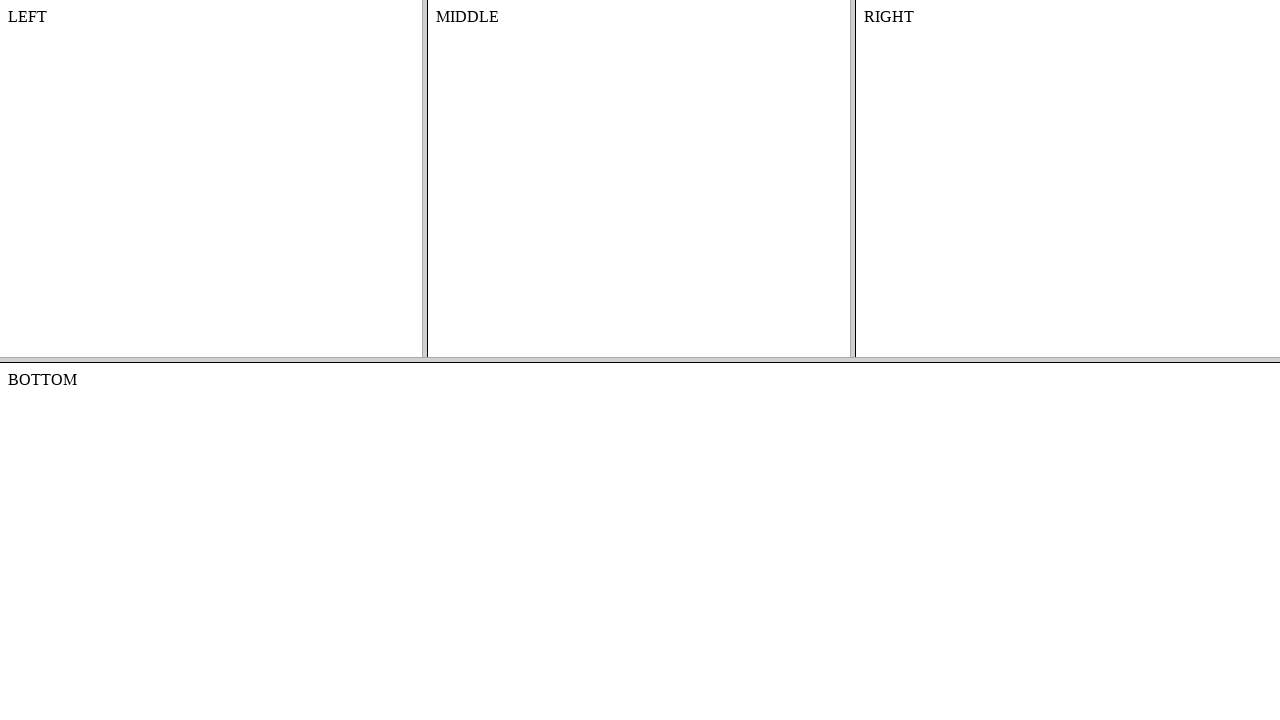

Located the top frame element
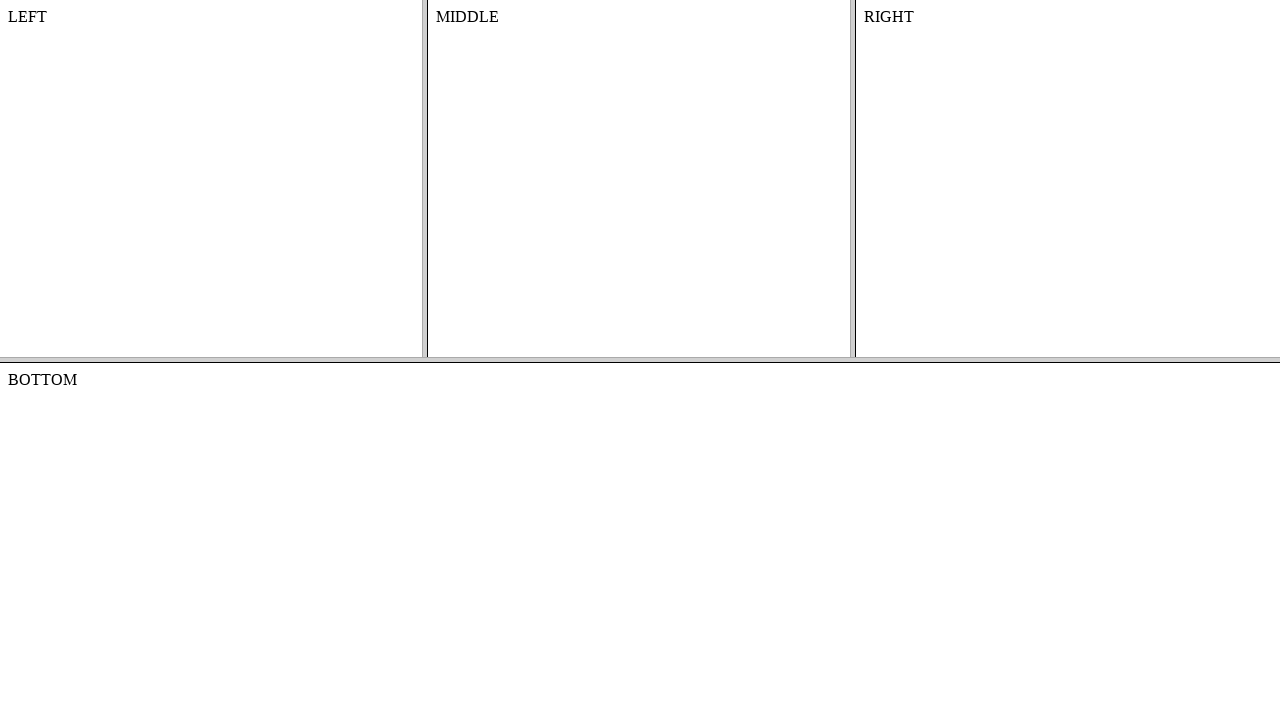

Located the nested middle frame within the top frame
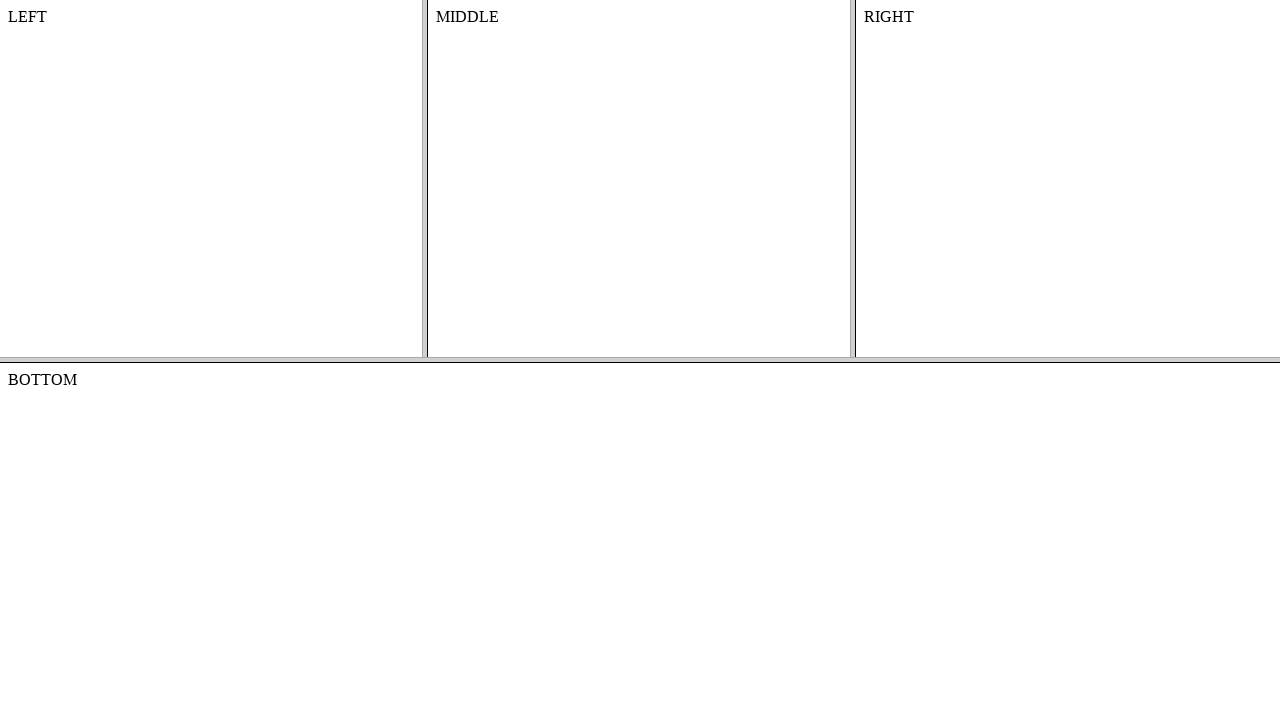

Verified 'MIDDLE' text content is present in the nested frame
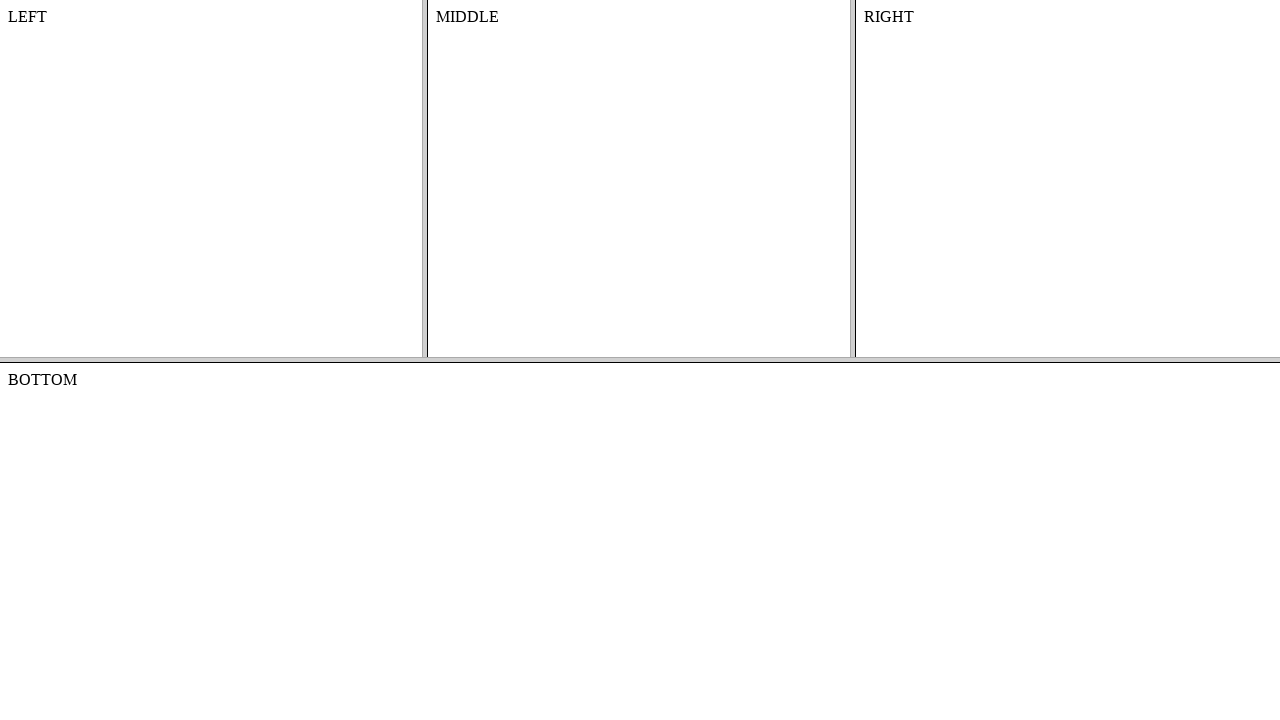

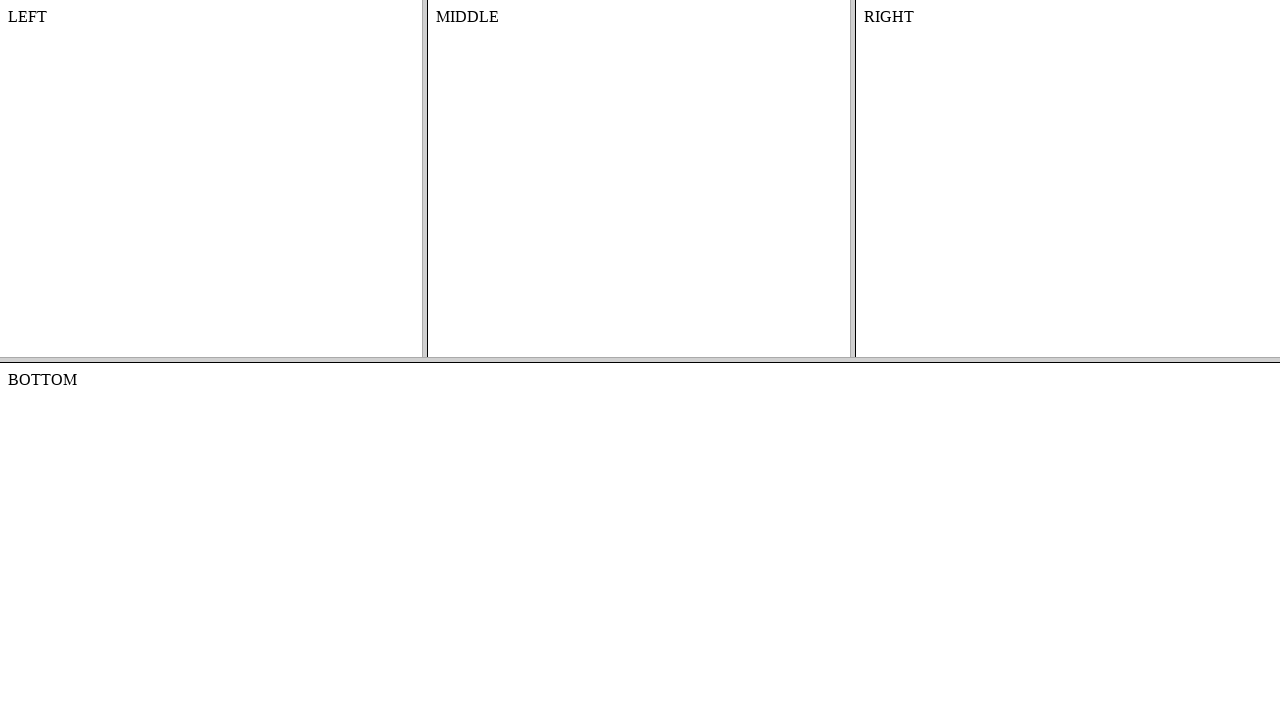